Tests navigation on Playwright documentation site by clicking "Get Started" button and verifying the page loads correctly

Starting URL: https://playwright.dev/

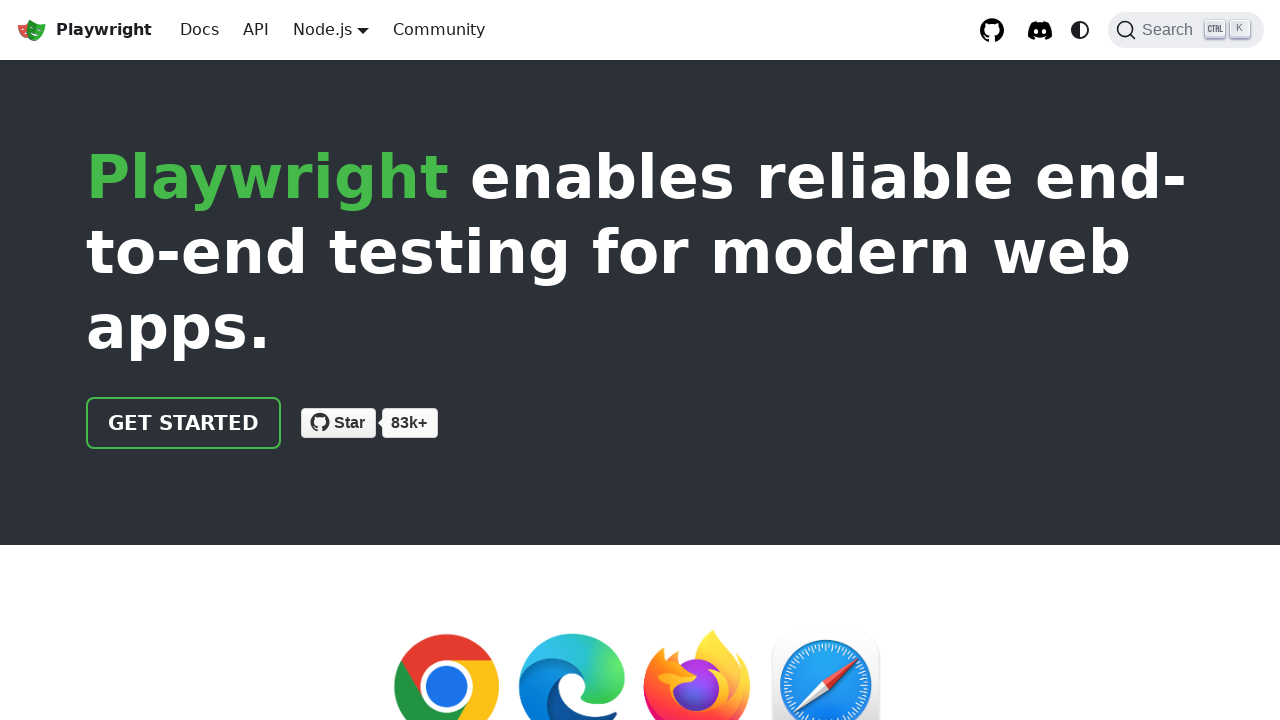

Waited for 'Get Started' button to appear
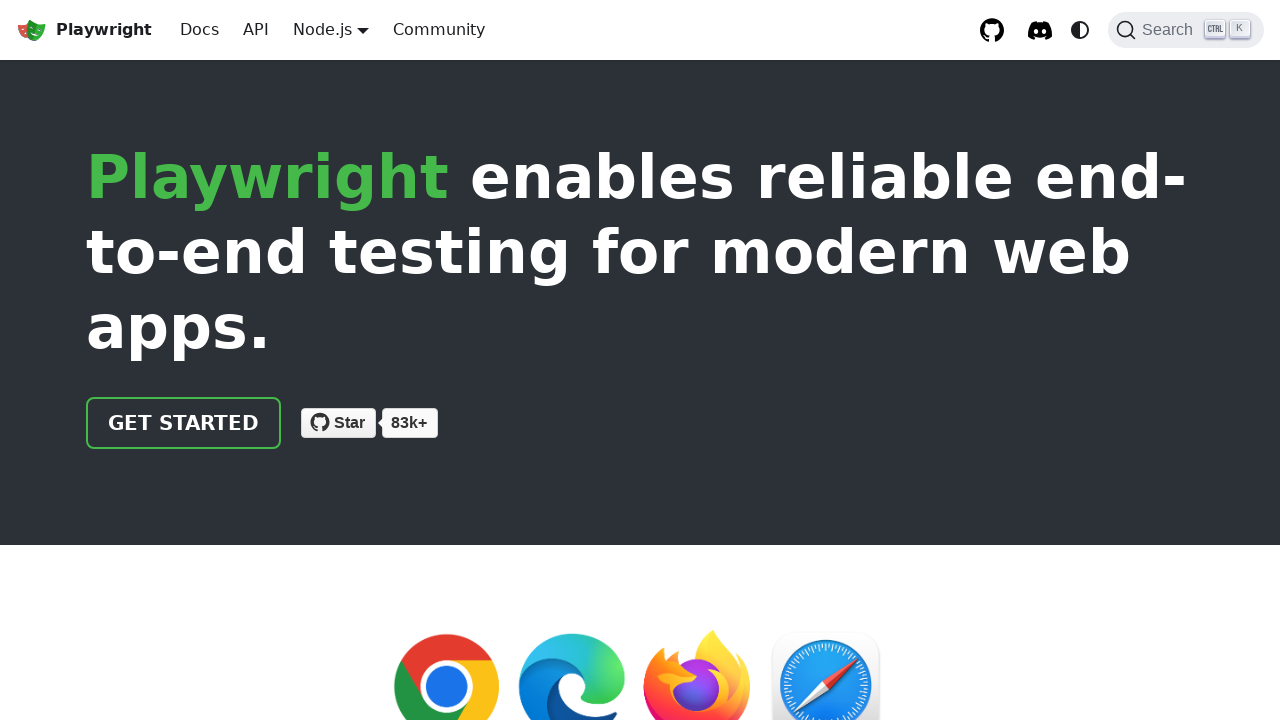

Clicked 'Get Started' button at (184, 423) on text=Get Started
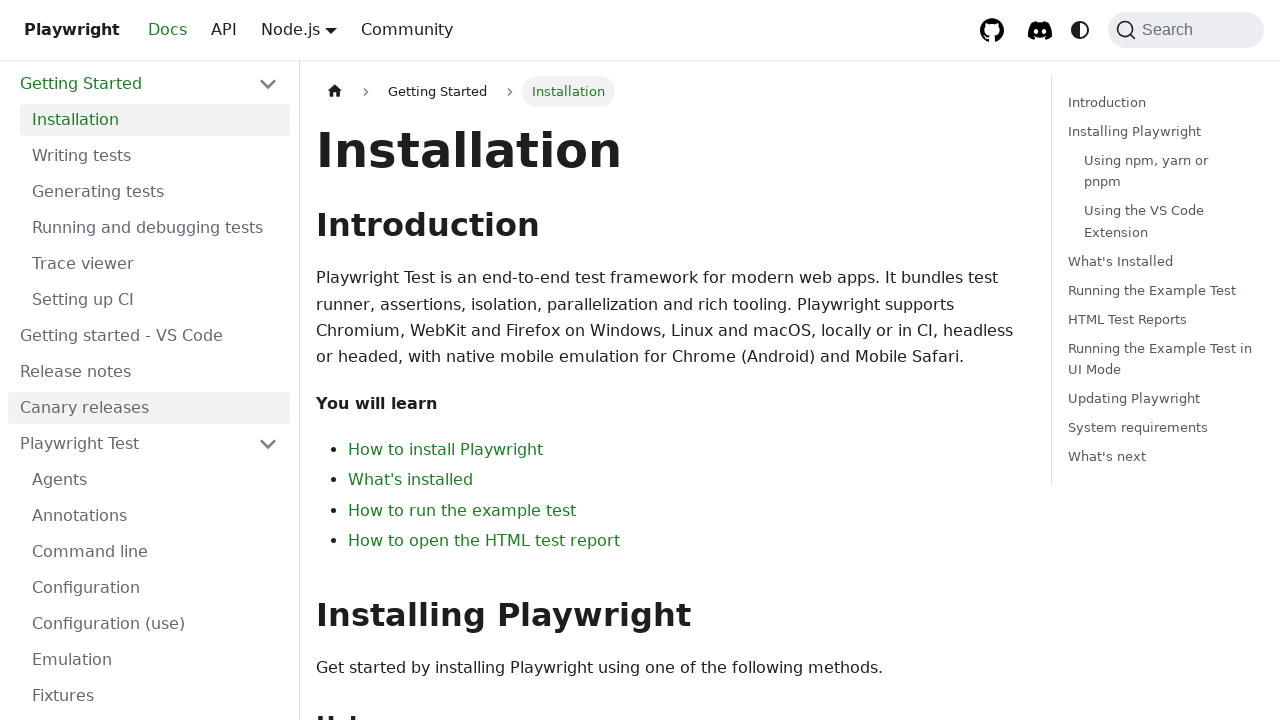

Page loaded successfully after clicking 'Get Started'
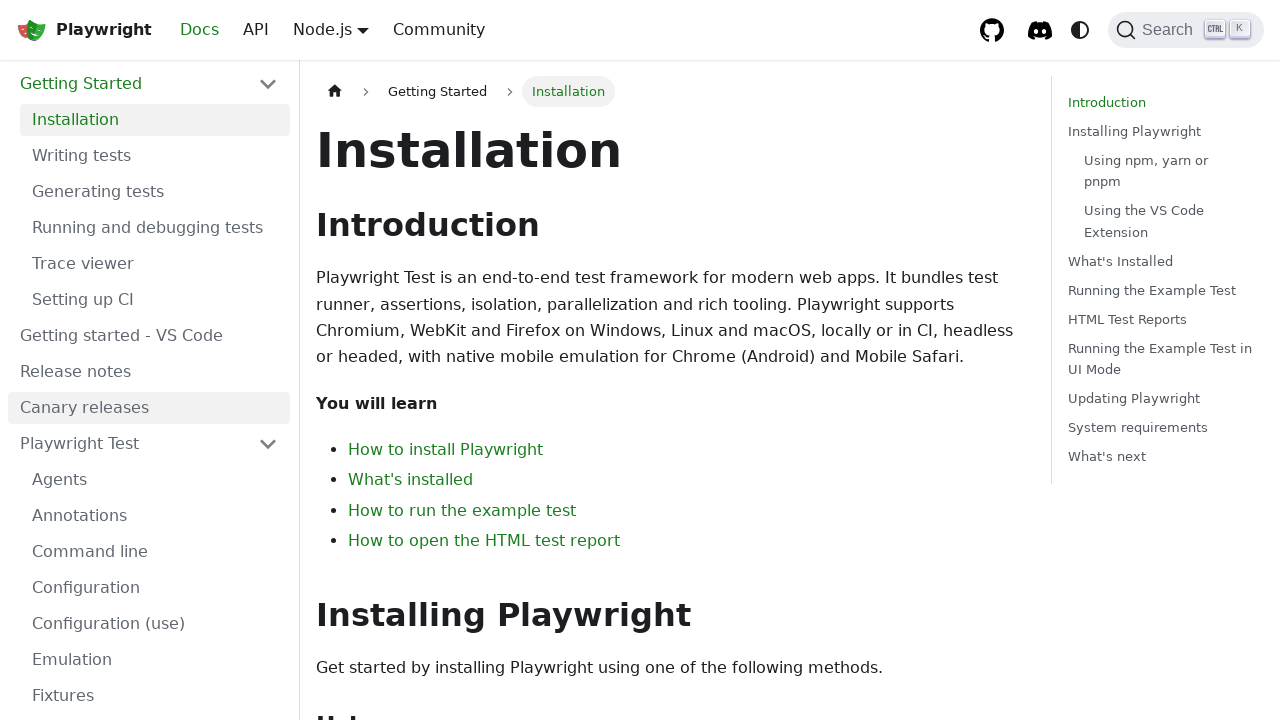

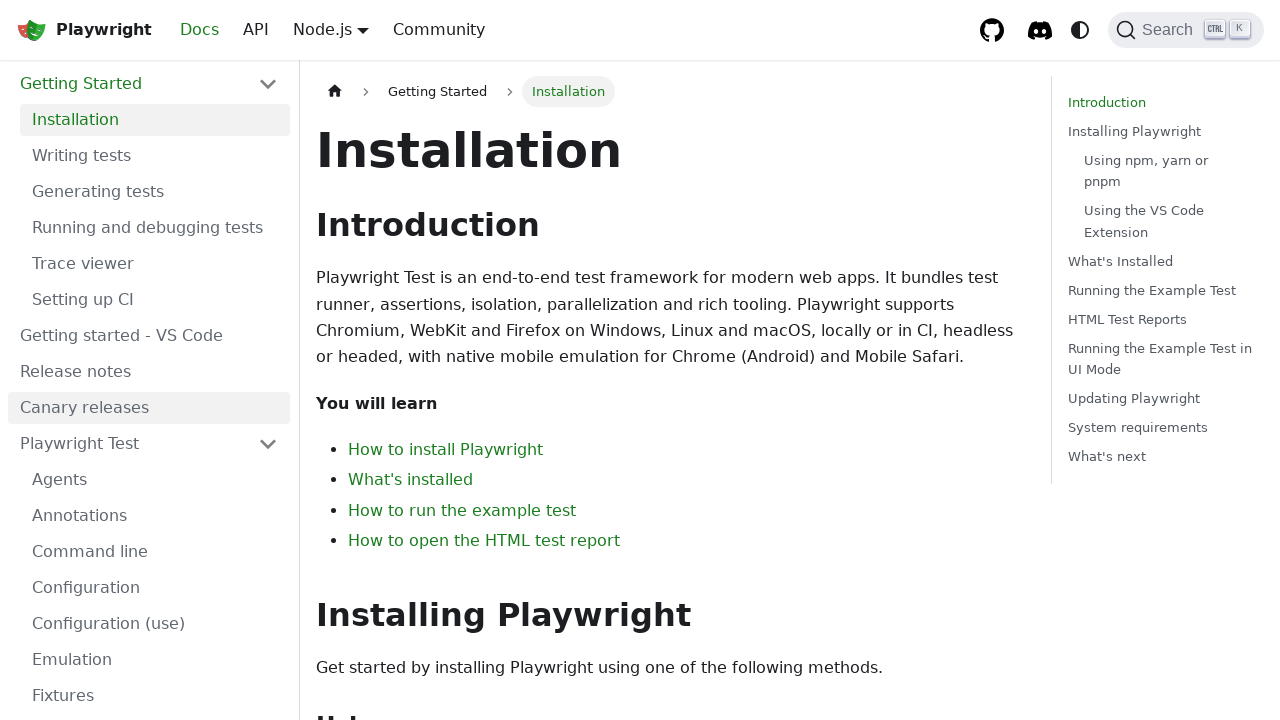